Tests a simple form submission by filling in personal details (name, email, phone, message) and submitting the form

Starting URL: https://v1.training-support.net/selenium/simple-form

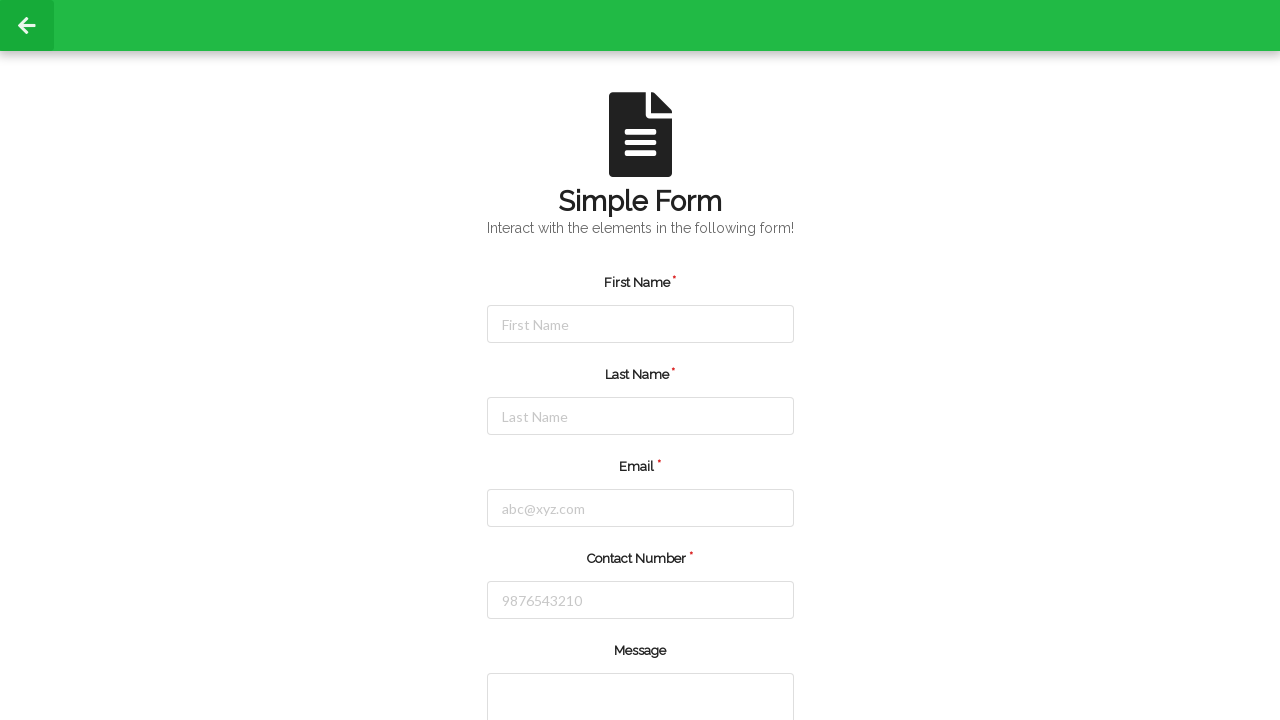

Navigated to simple form page
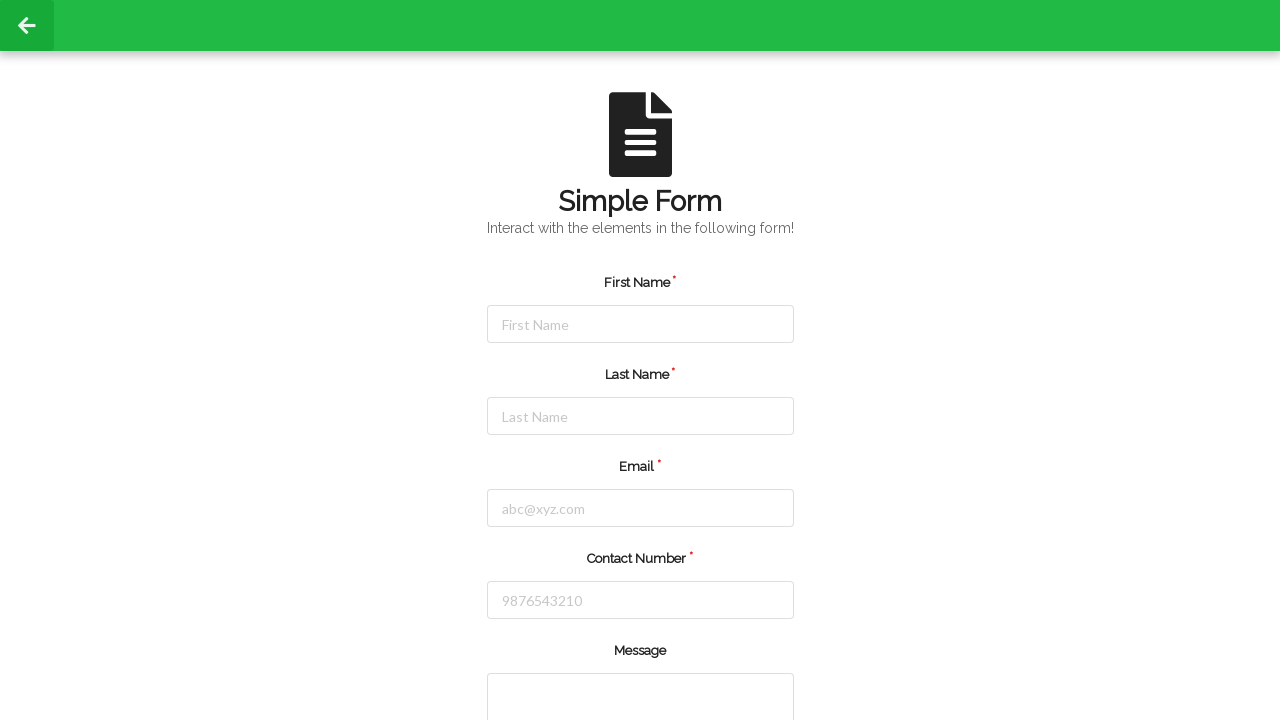

Filled first name field with 'John' on #firstName
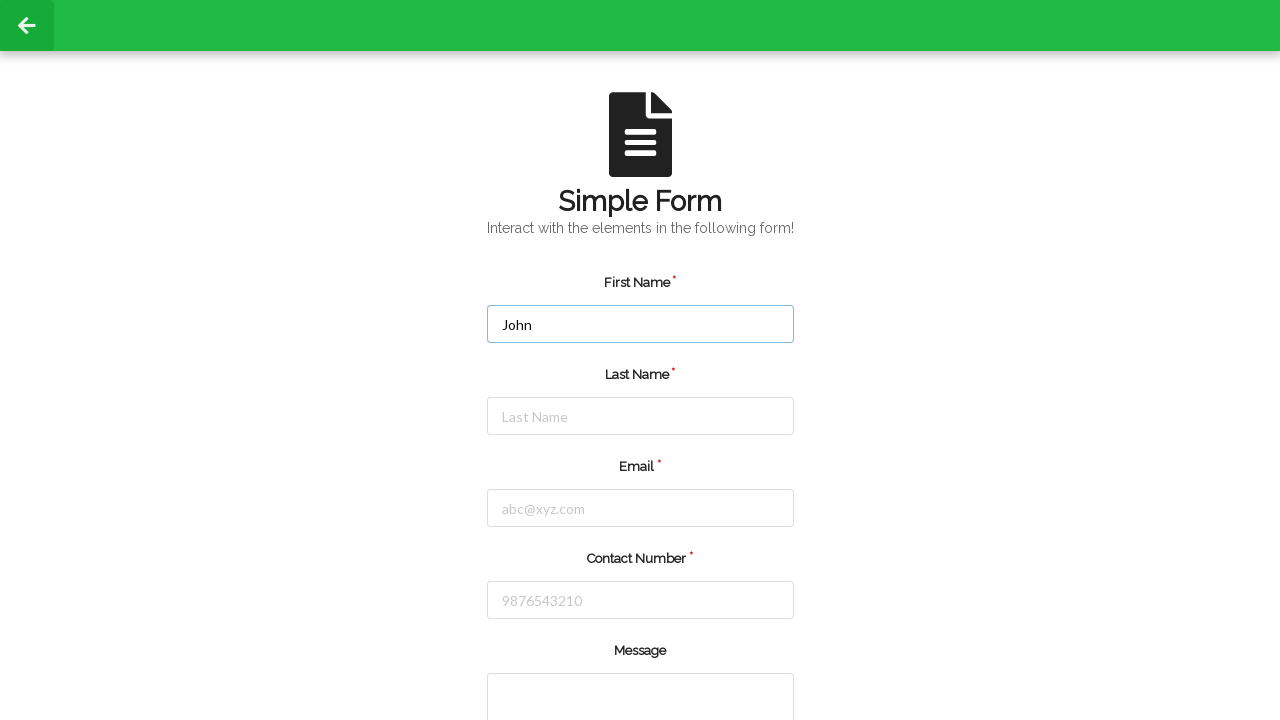

Filled last name field with 'Doe' on #lastName
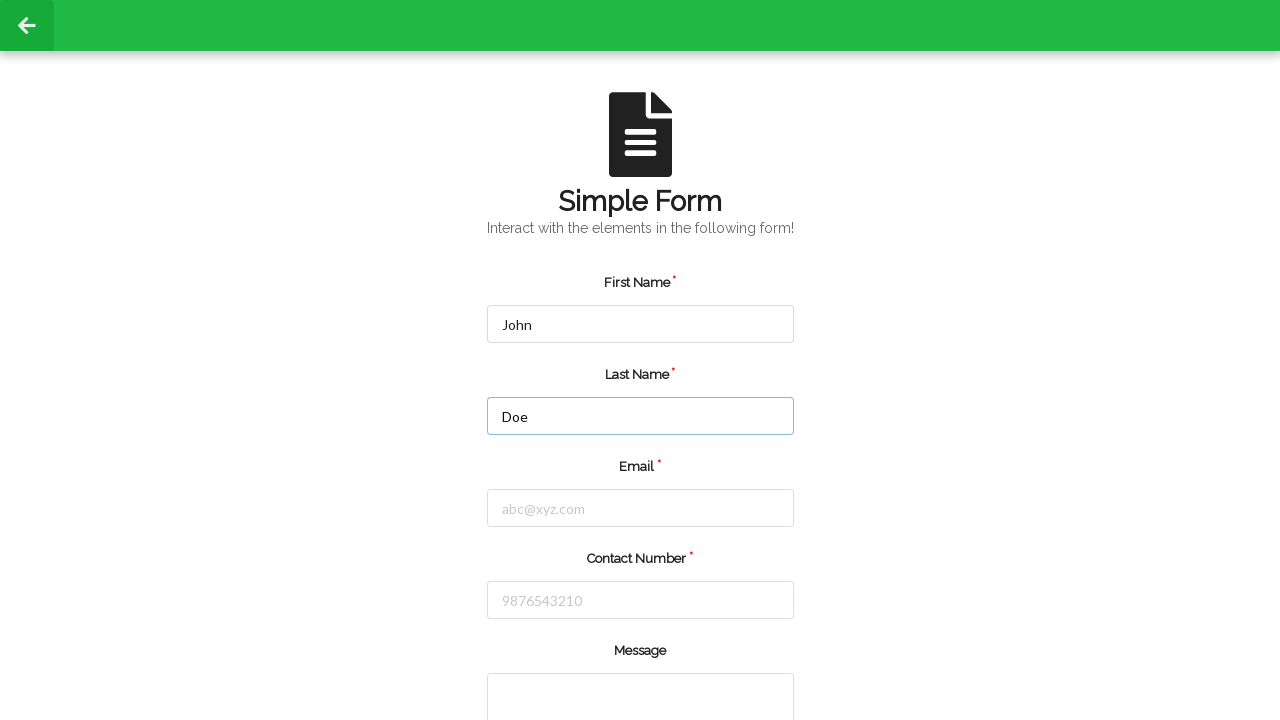

Filled email field with 'john.doe@gmail.com' on #email
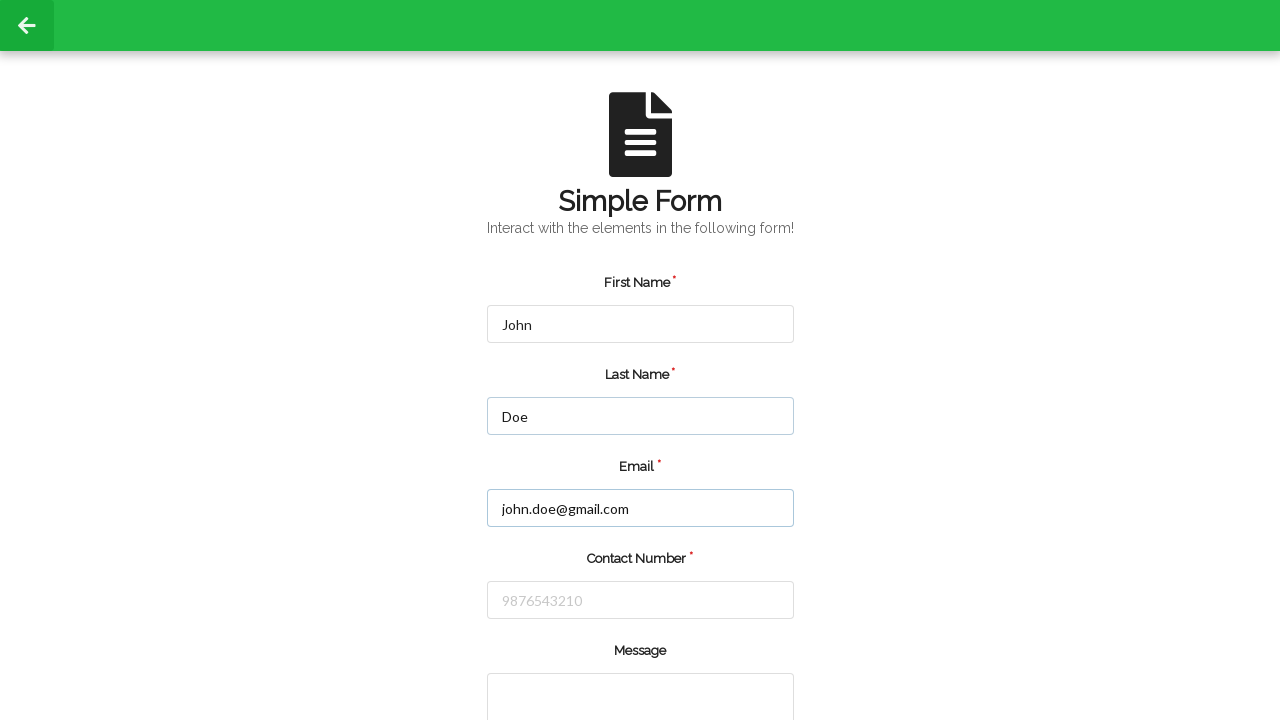

Filled phone number field with '1234567809' on #number
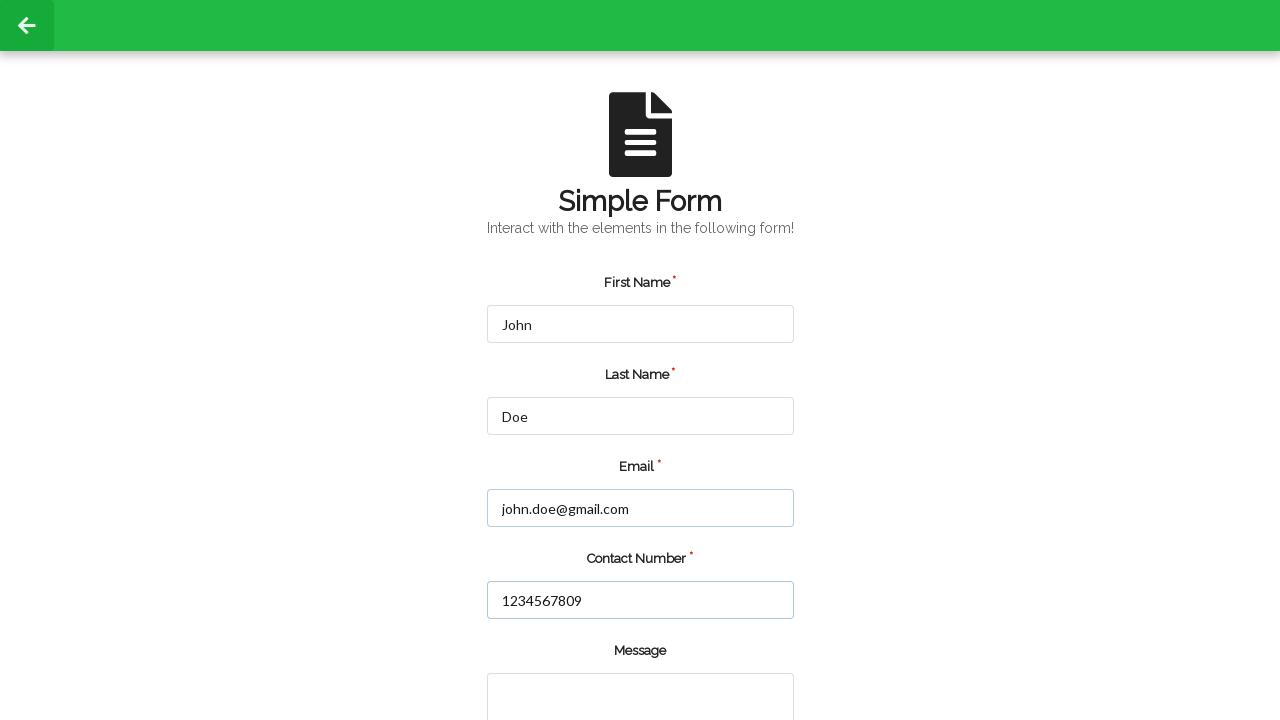

Filled message textarea with personal introduction on textarea
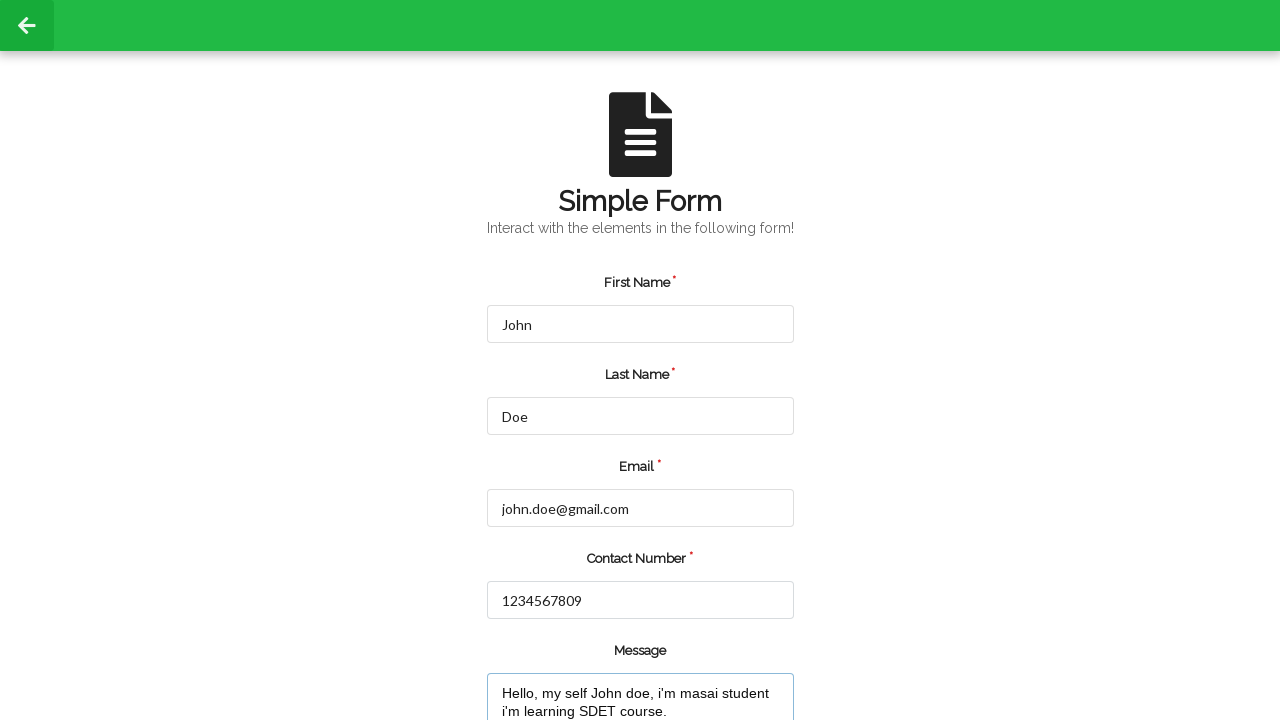

Set up alert dialog handler to accept dialogs
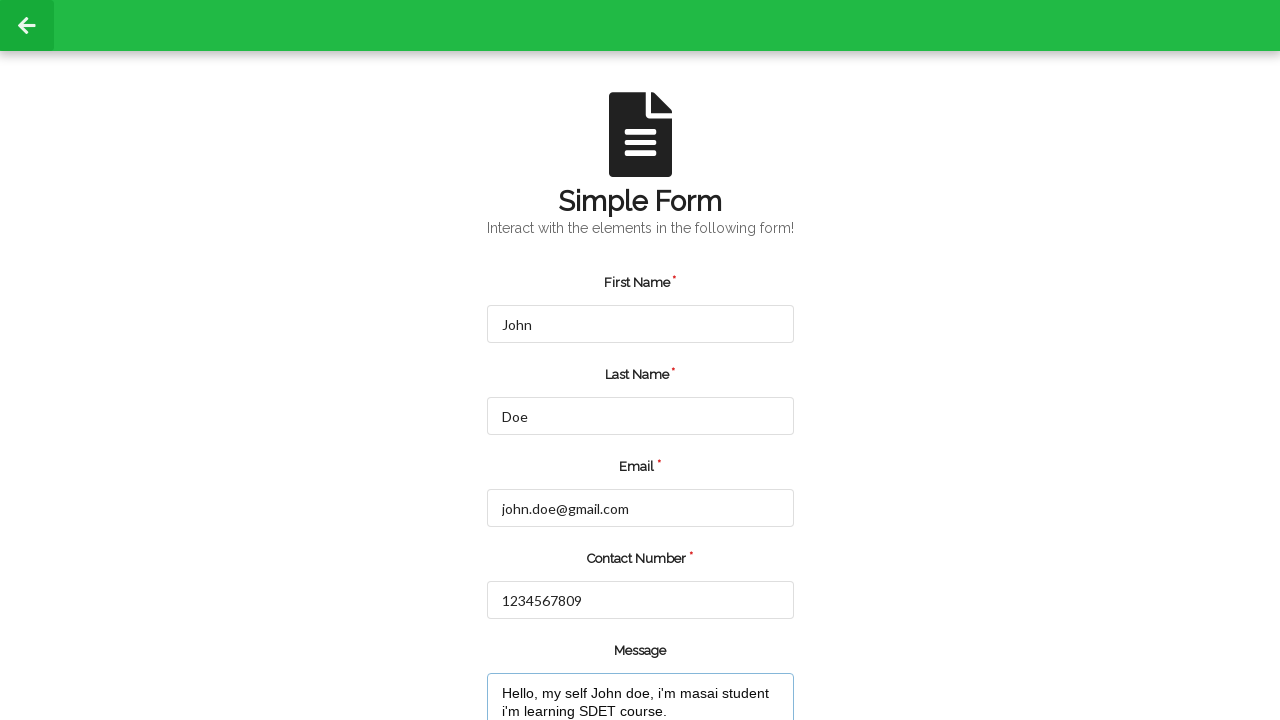

Clicked submit button to submit the form at (558, 660) on input[value='submit']
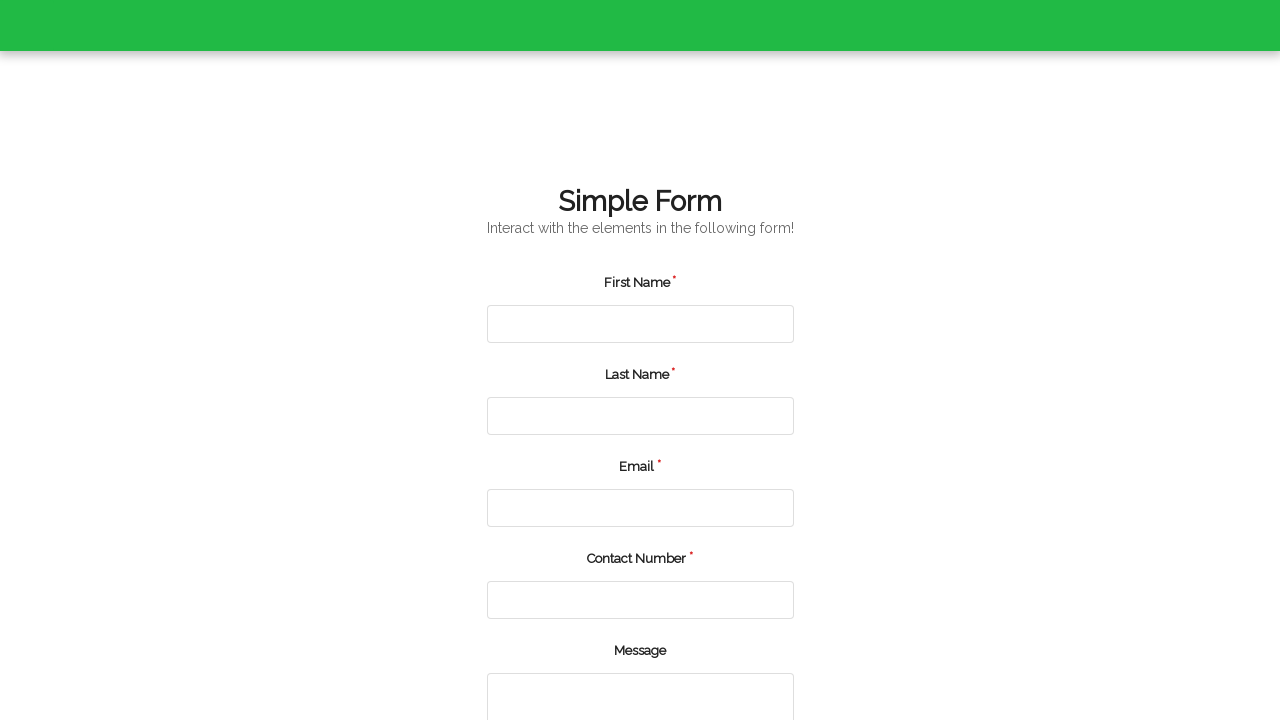

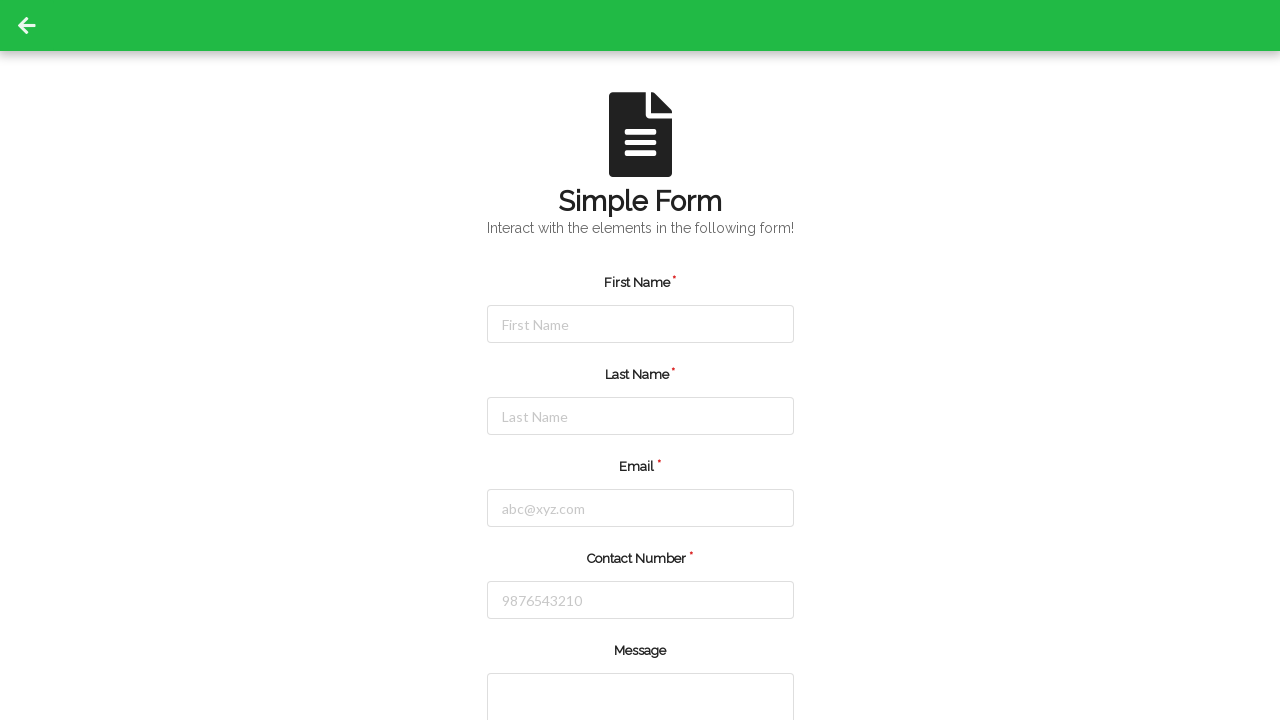